Tests file upload functionality on a registration form by selecting a file for the image upload input field

Starting URL: https://demo.automationtesting.in/Register.html

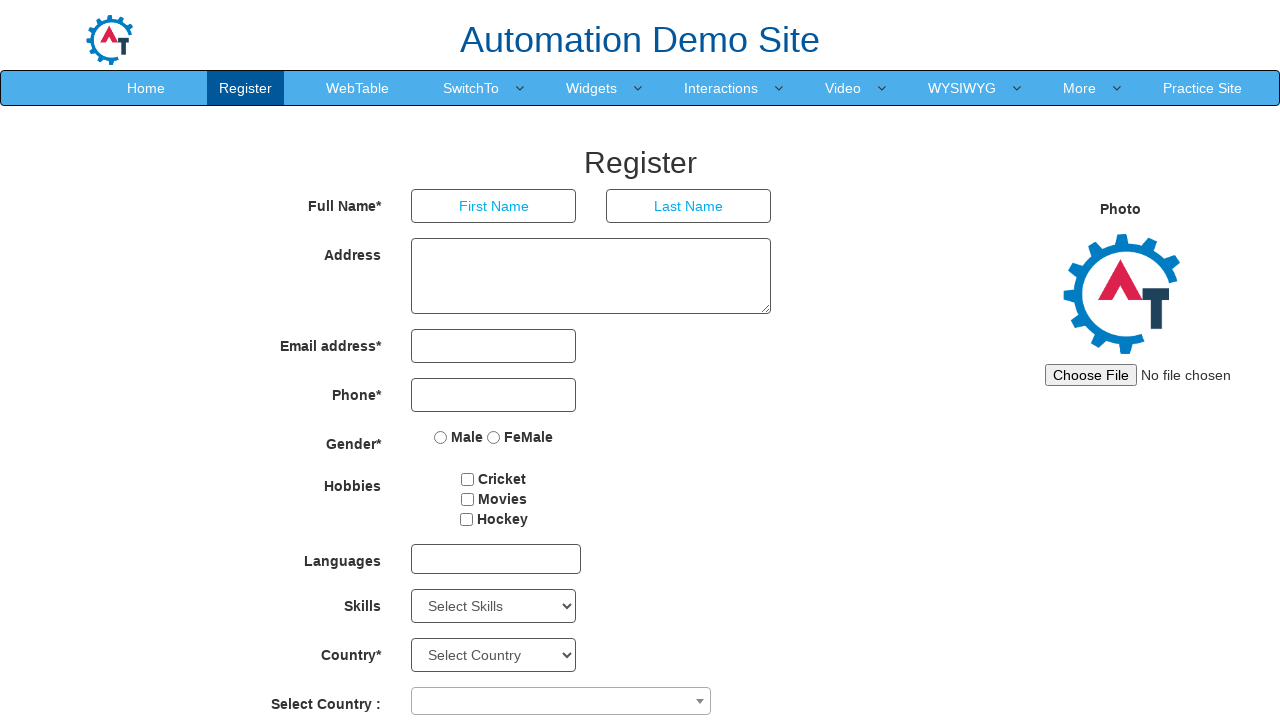

Created minimal PNG test image file at /tmp/test_upload_image.png
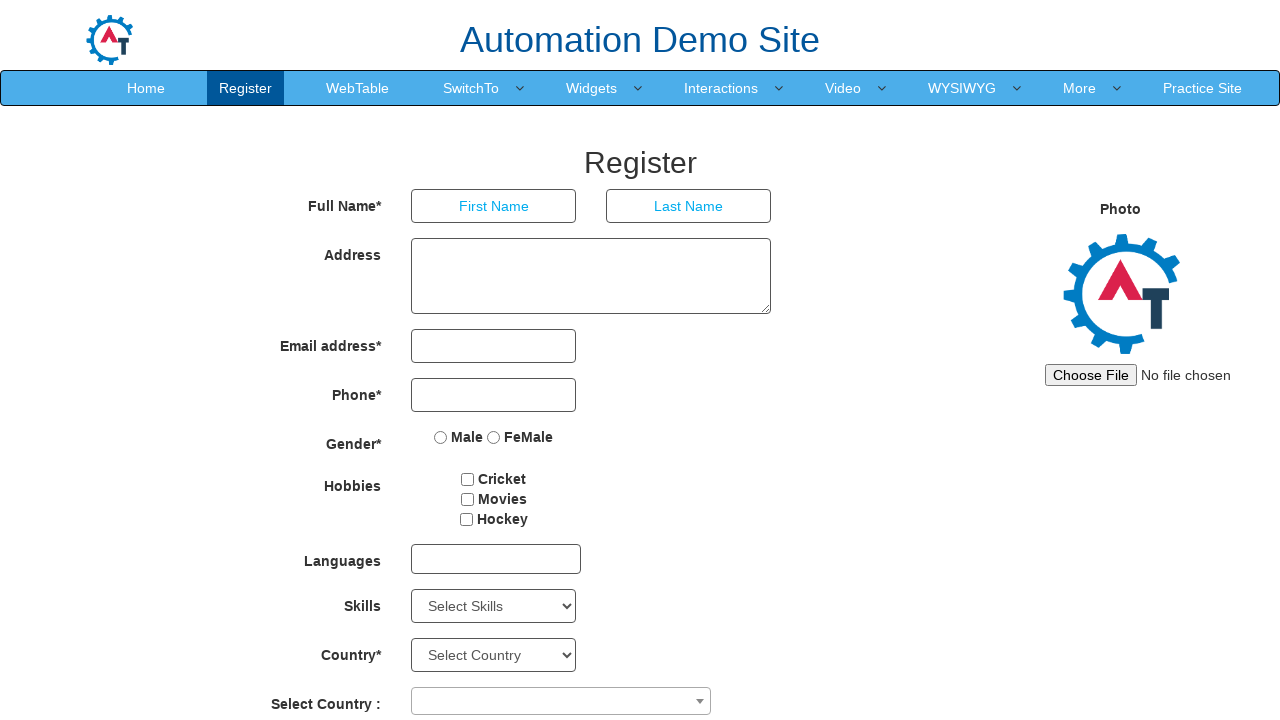

Set input file to image upload field (#imagesrc) with test PNG image
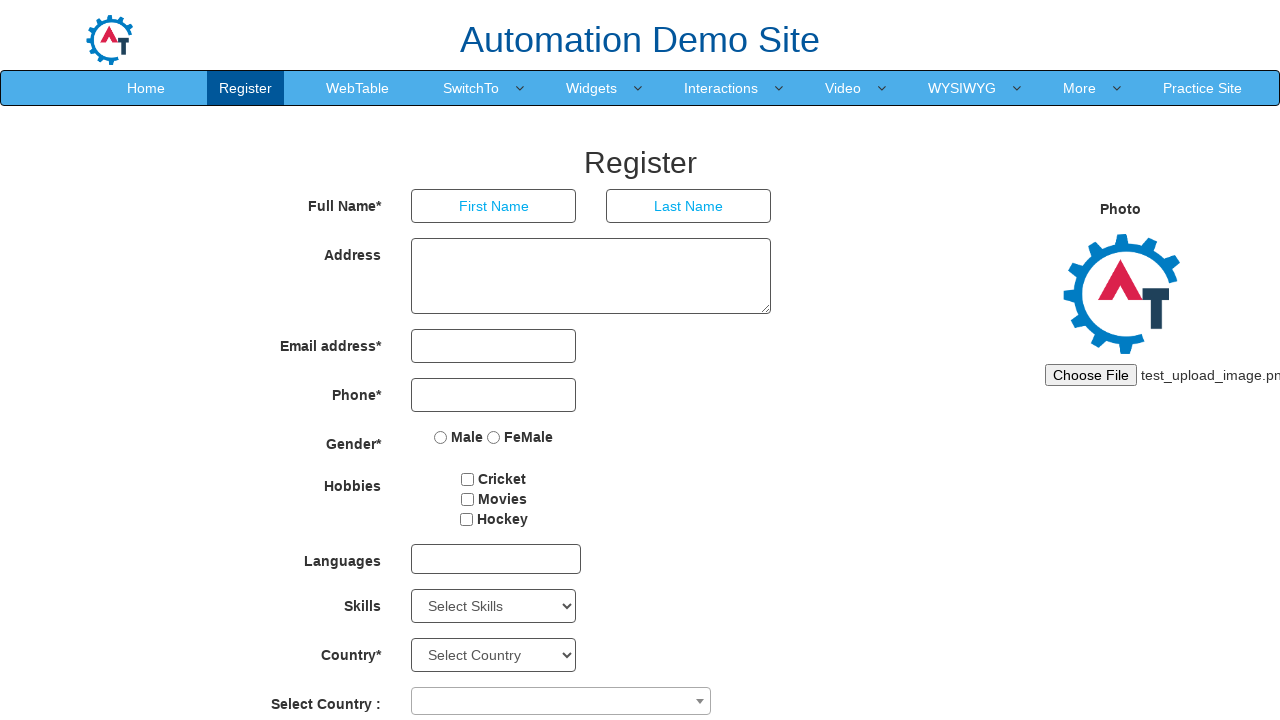

Removed temporary test image file from /tmp/test_upload_image.png
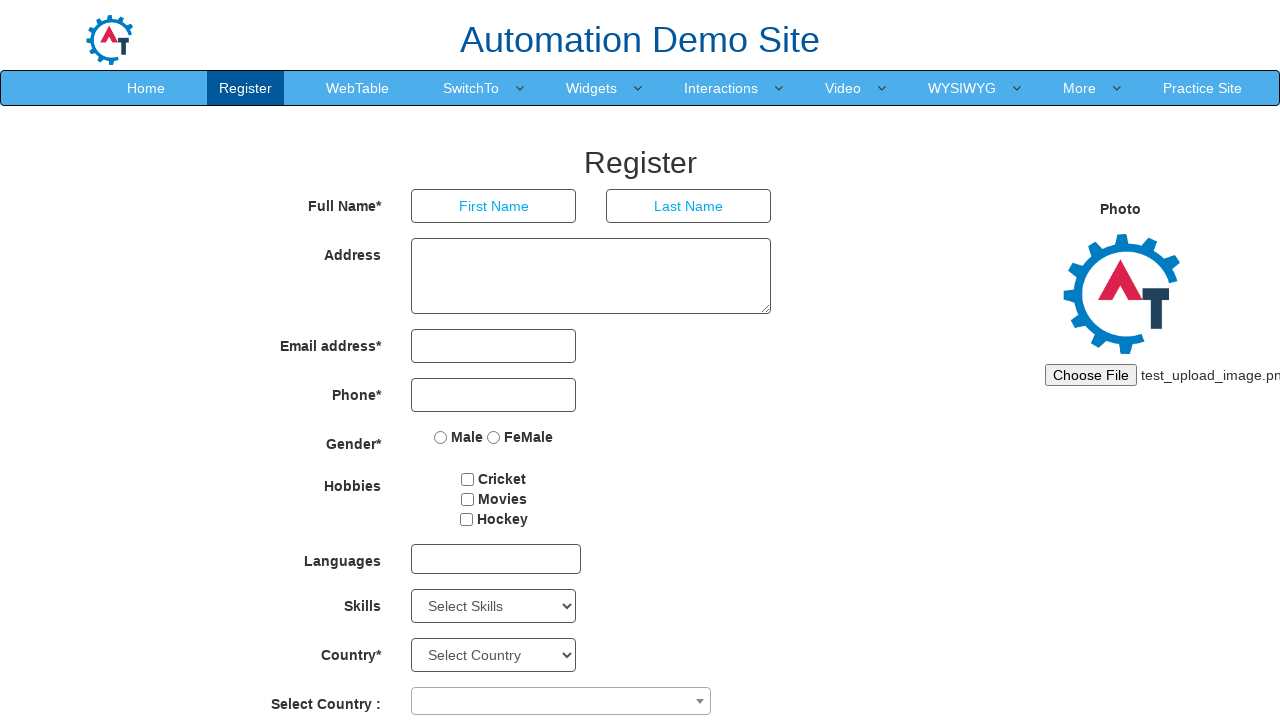

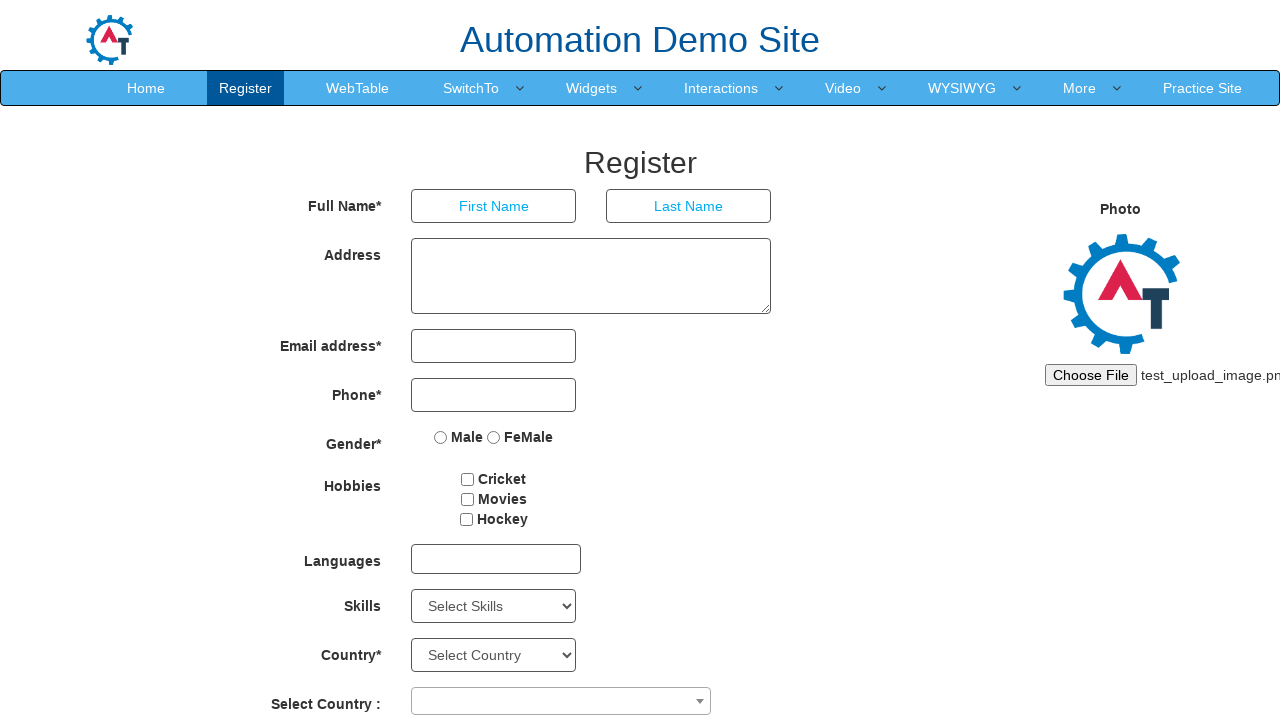